Tests navigation menu interaction on jQuery UI site by hovering over a navigation element and clicking on the 4th dropdown menu item.

Starting URL: https://jqueryui.com/droppable/

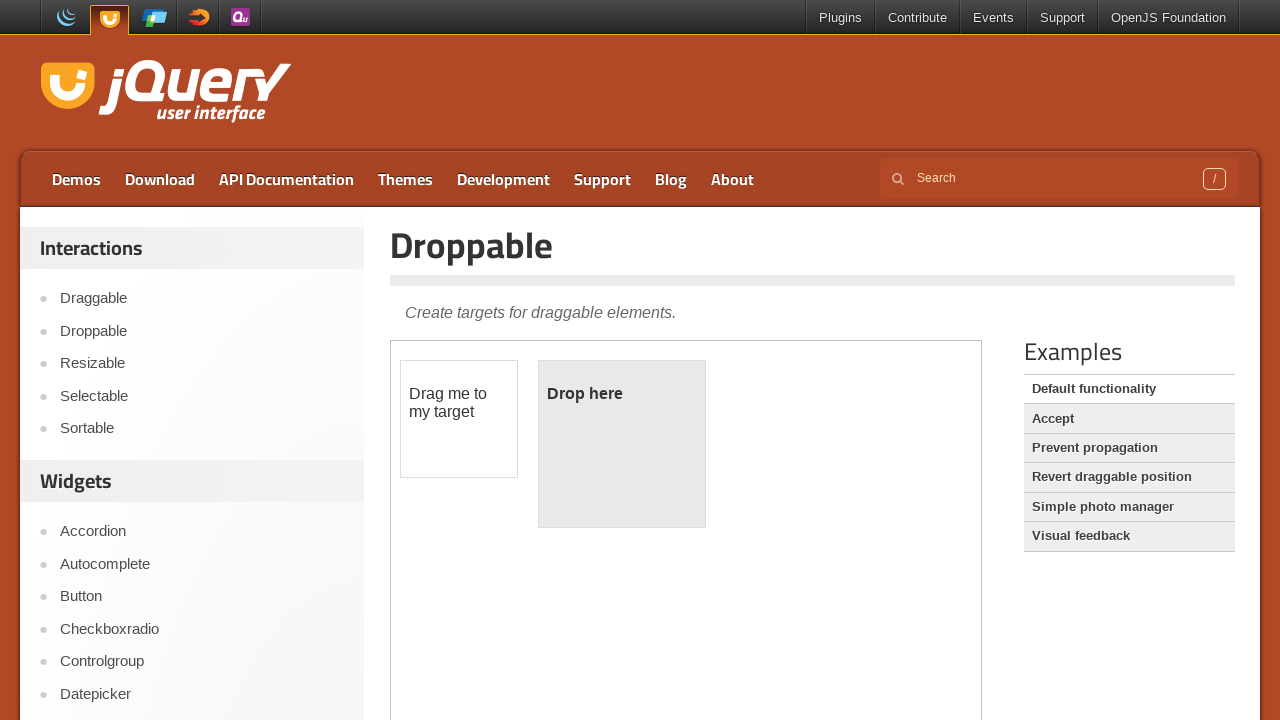

Hovered over the 'Contribute' link in navigation at (918, 18) on a[href='https://contribute.jquery.org/']
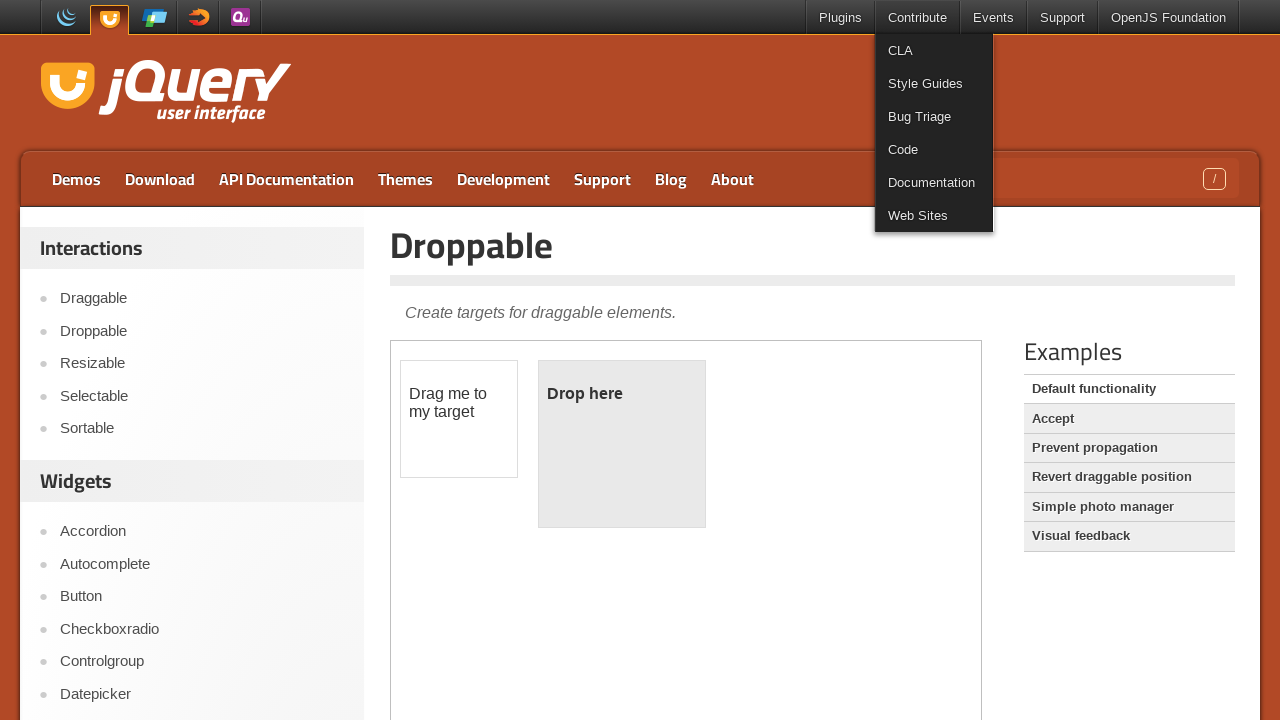

Located all dropdown menu items
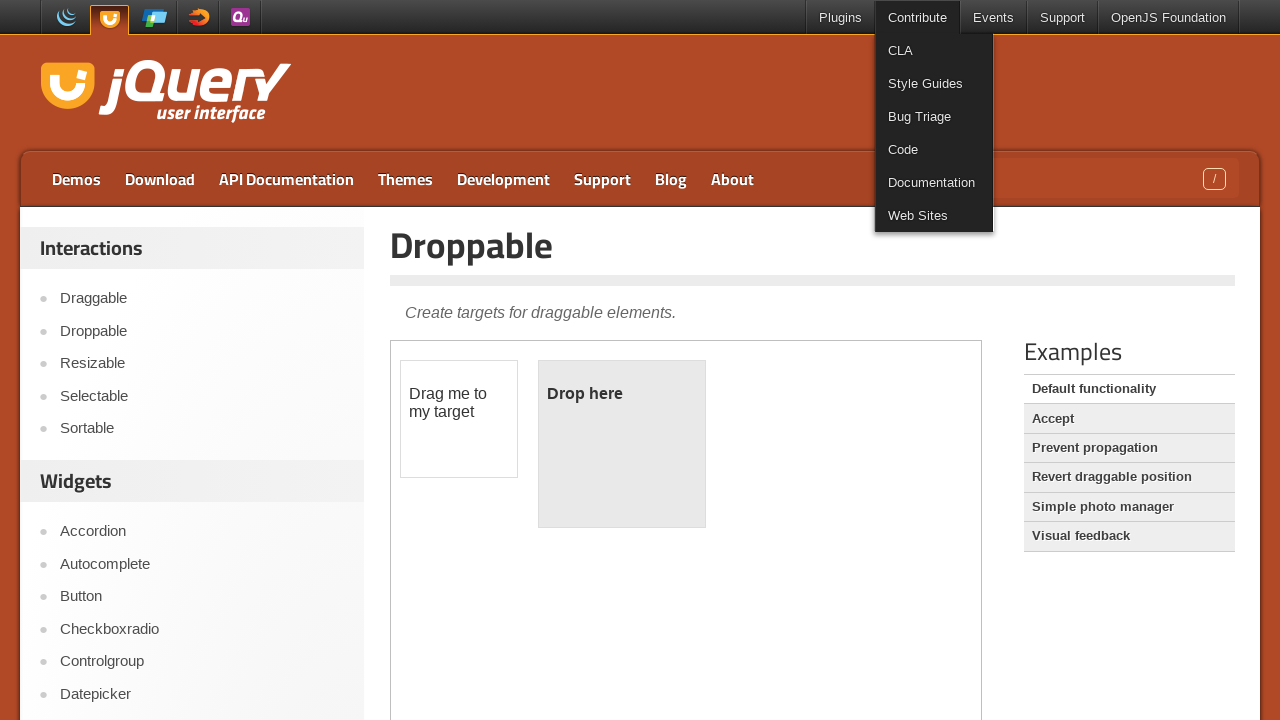

Waited for dropdown items to be visible
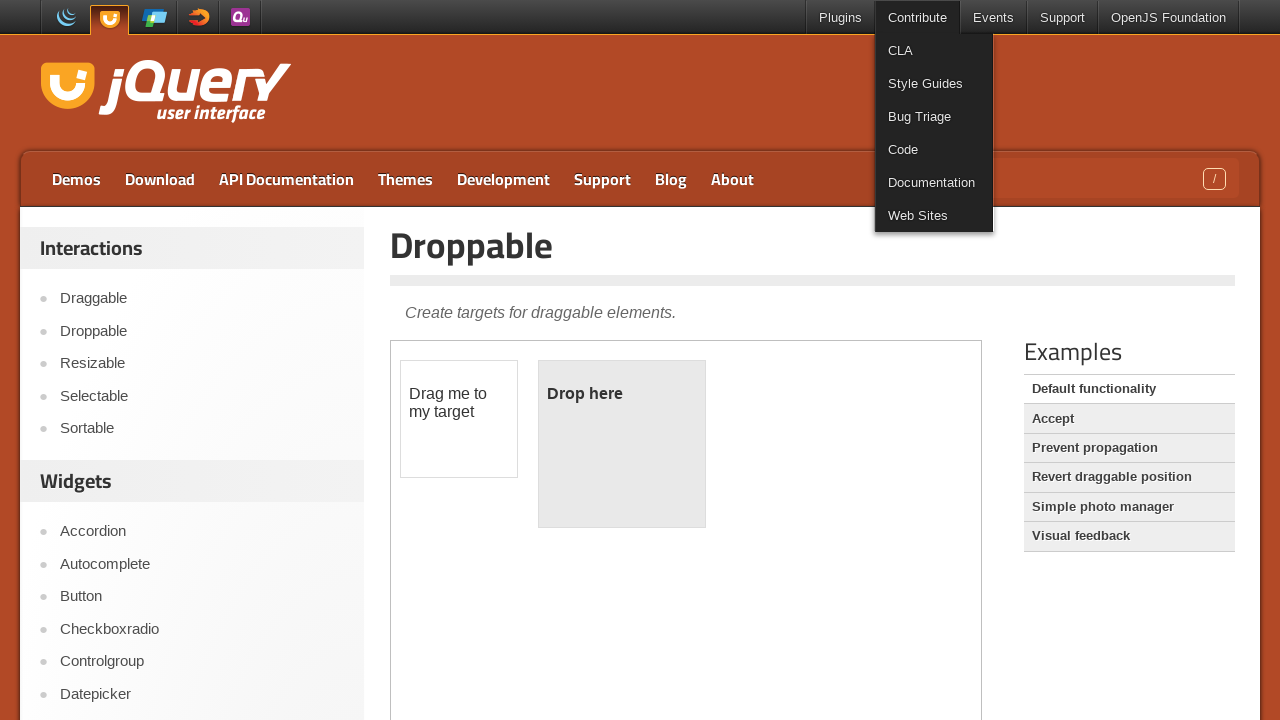

Clicked on the 4th dropdown menu item at (1168, 18) on li.dropdown > a >> nth=3
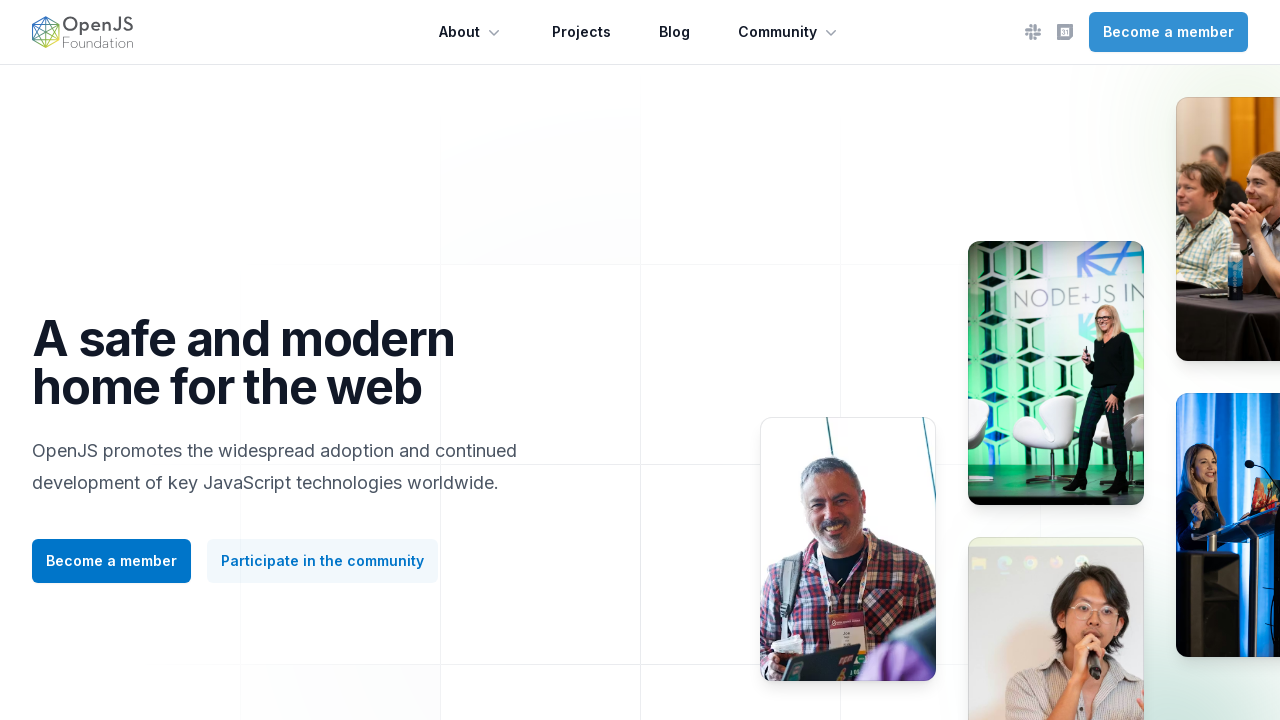

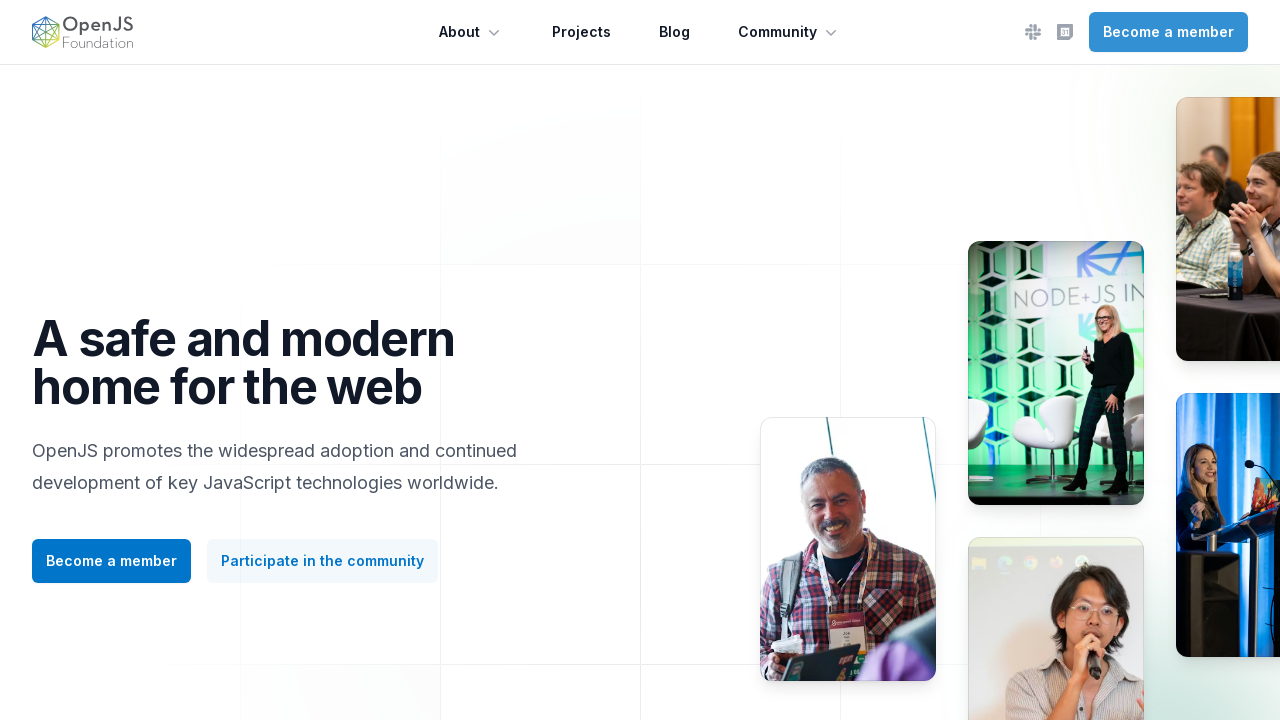